Tests Python.org search functionality by navigating to the site, finding the search box, entering a search query for "selenium", and submitting the search

Starting URL: http://www.python.org

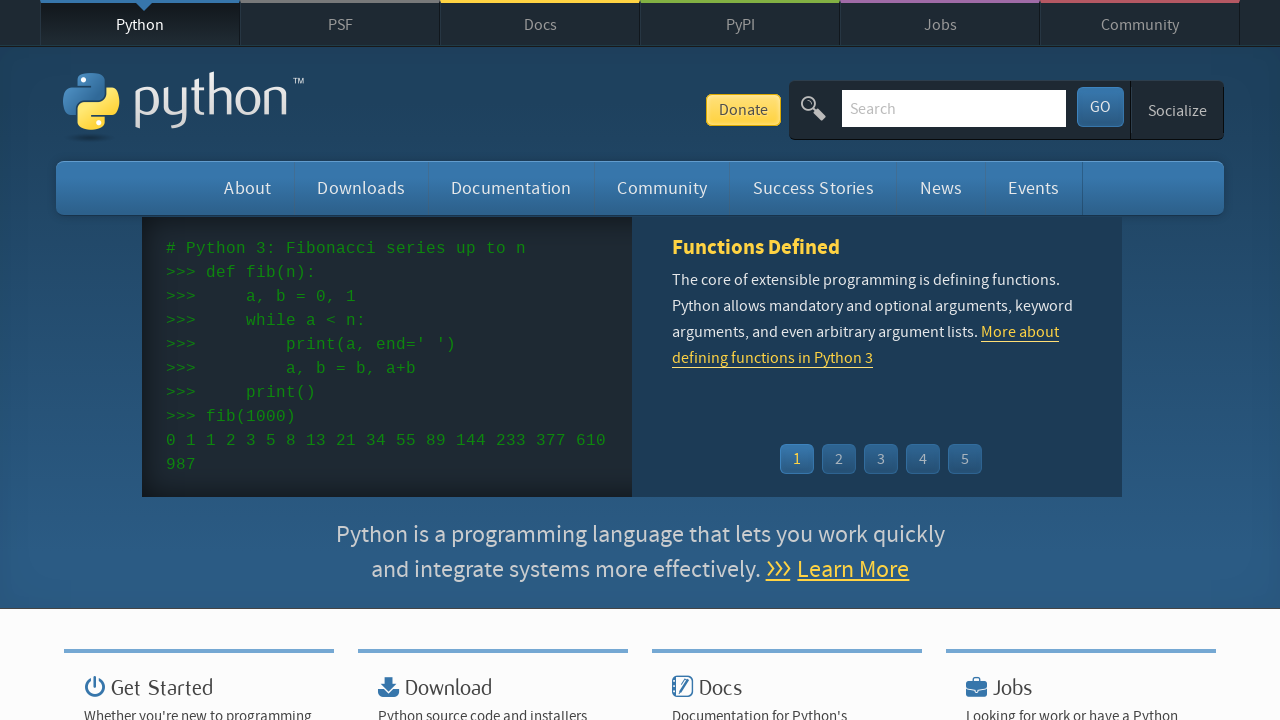

Verified page title contains 'Python'
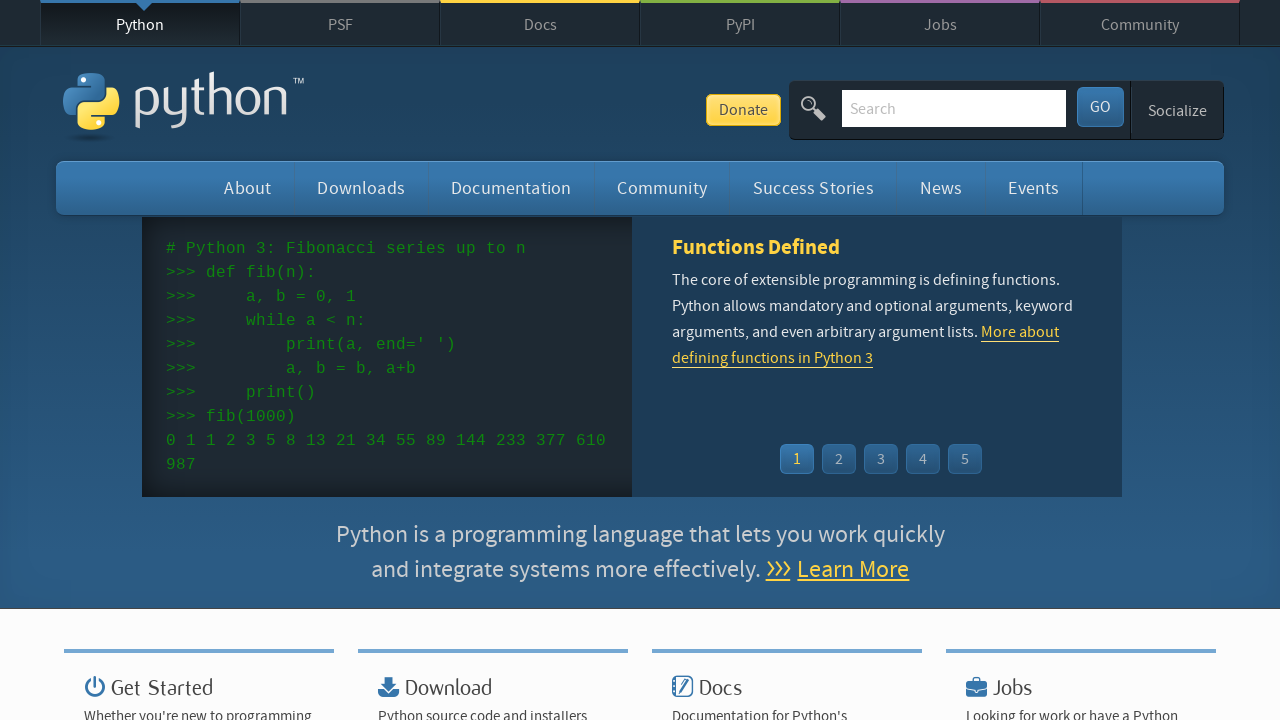

Entered 'selenium' in search box on input[name='q']
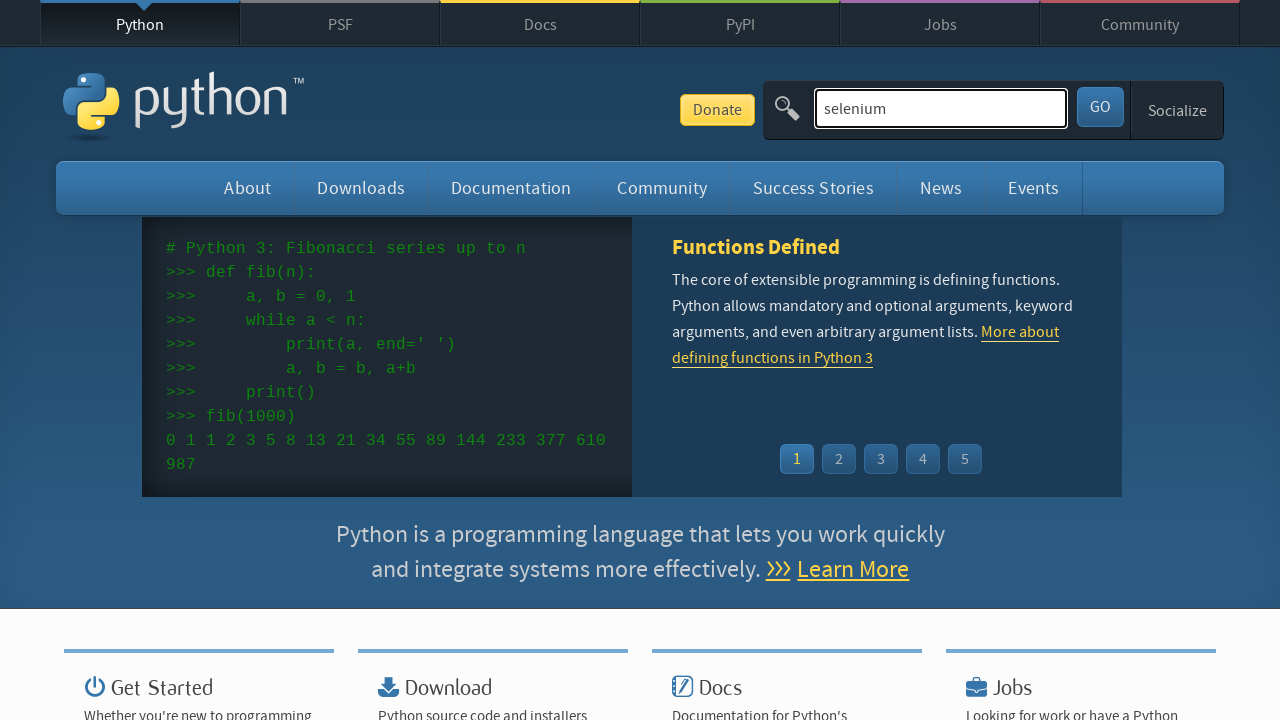

Pressed Enter to submit search query on input[name='q']
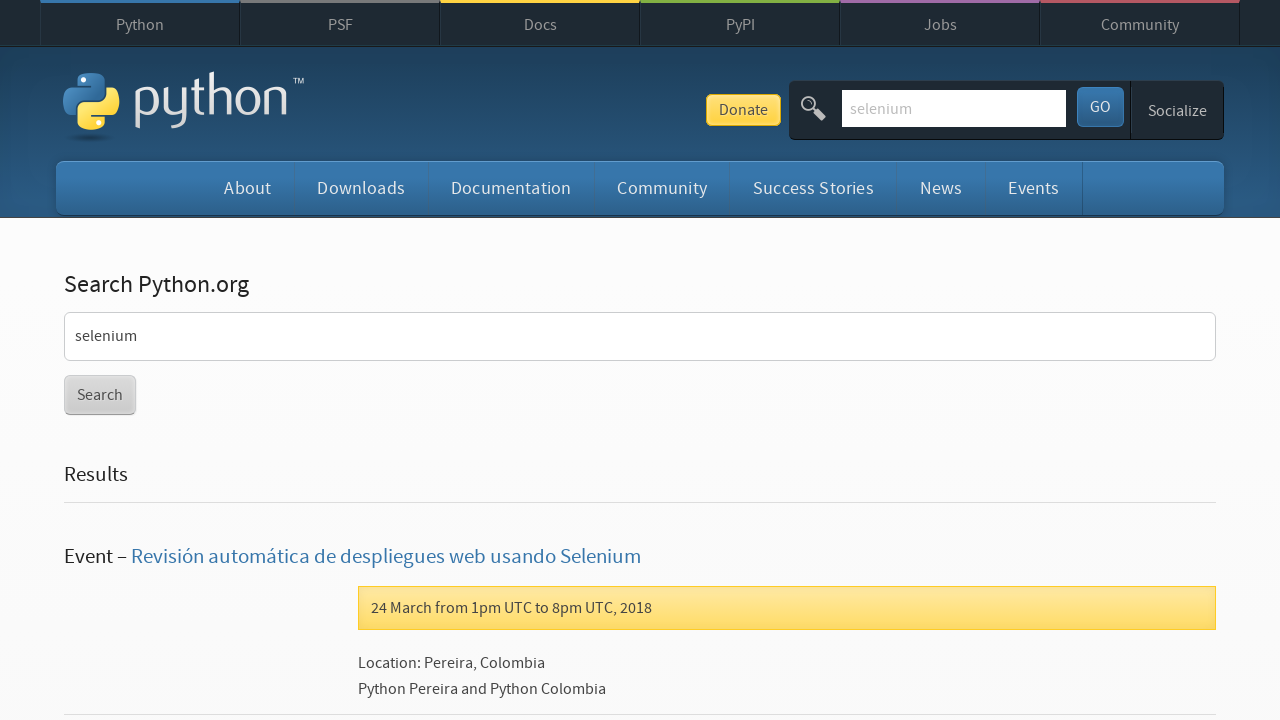

Search results page loaded
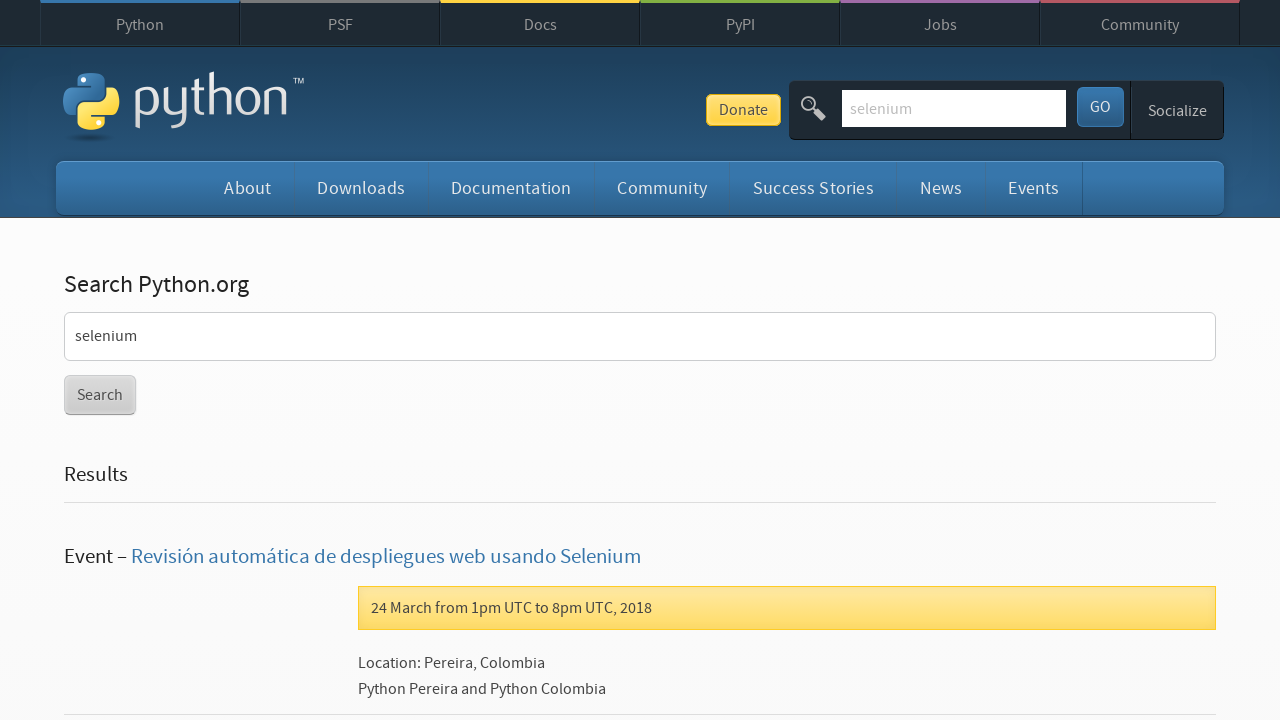

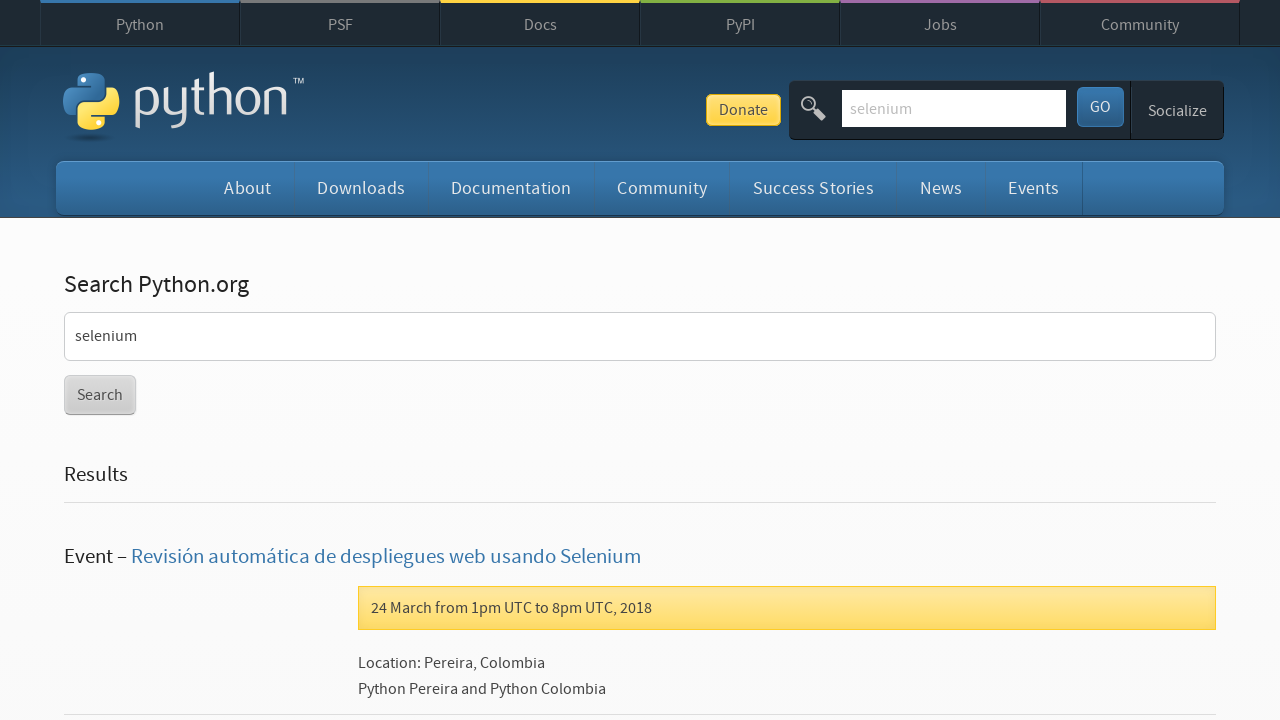